Tests page scrolling functionality by scrolling down by pixels, to the bottom of the page, and back to the top

Starting URL: https://www.orangehrm.com/

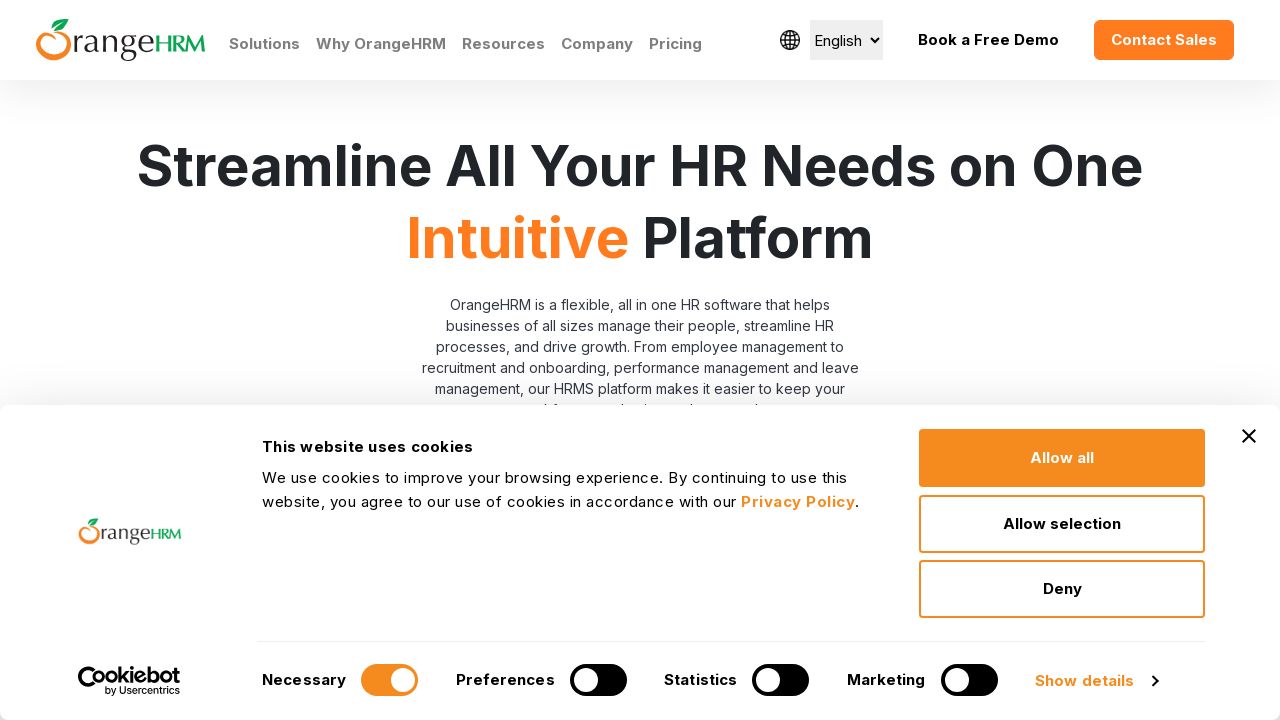

Scrolled page down by 1500 pixels
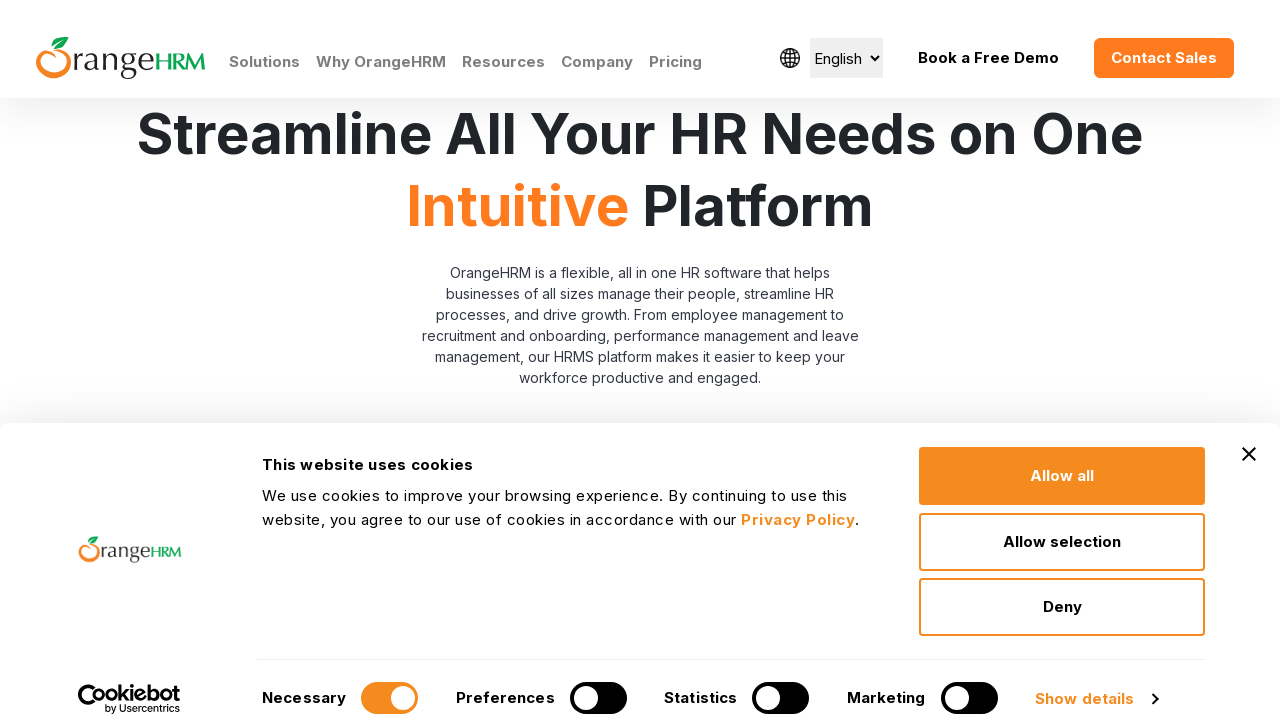

Retrieved current scroll position: 726px
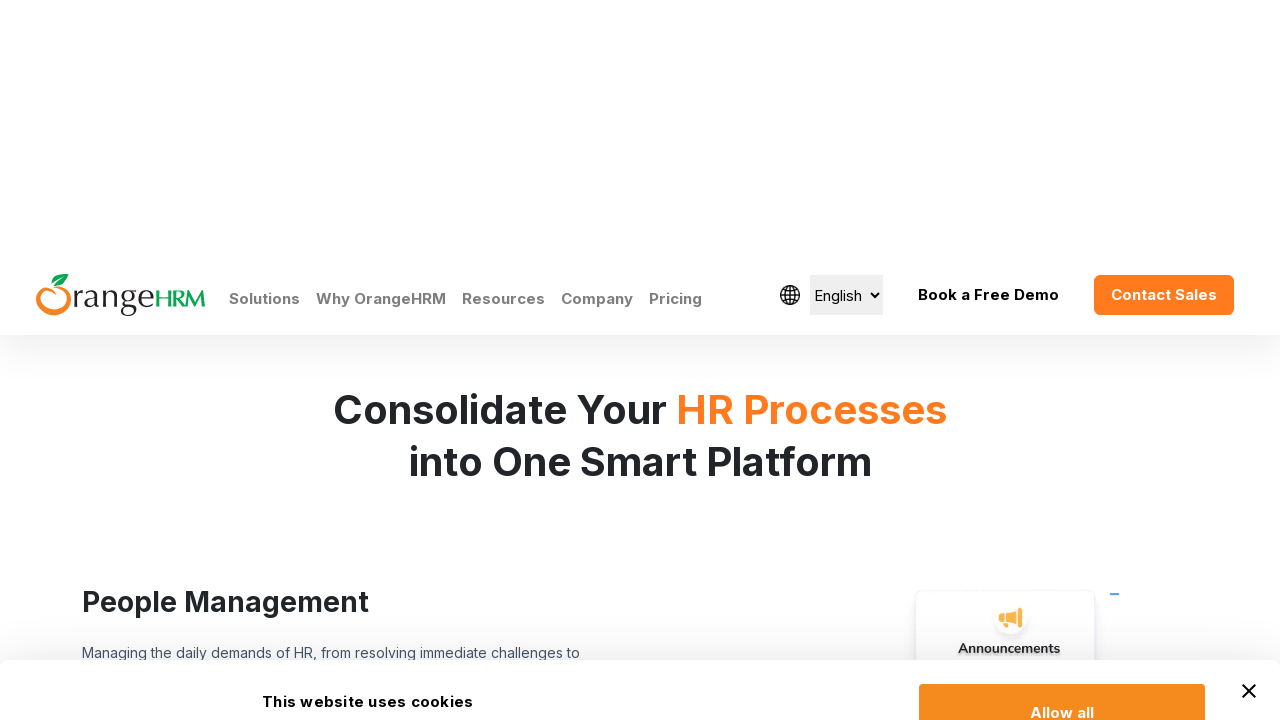

Scrolled to bottom of page
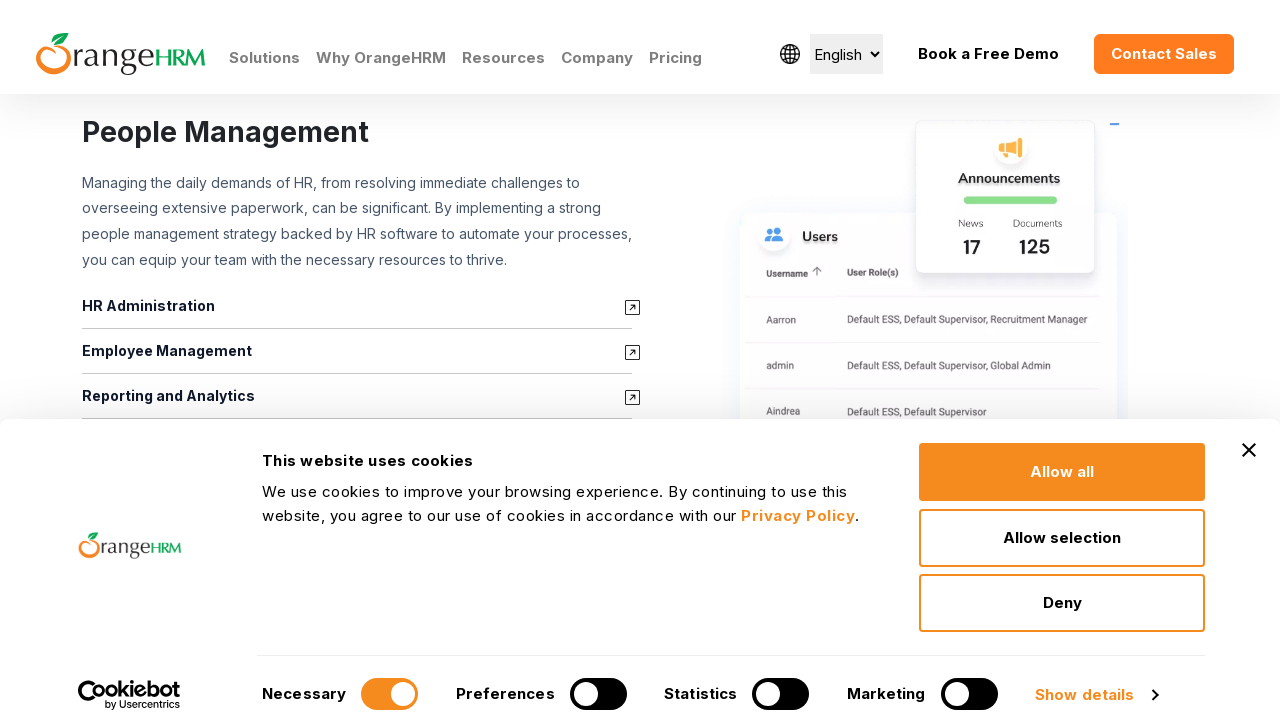

Retrieved bottom scroll position: 3030px
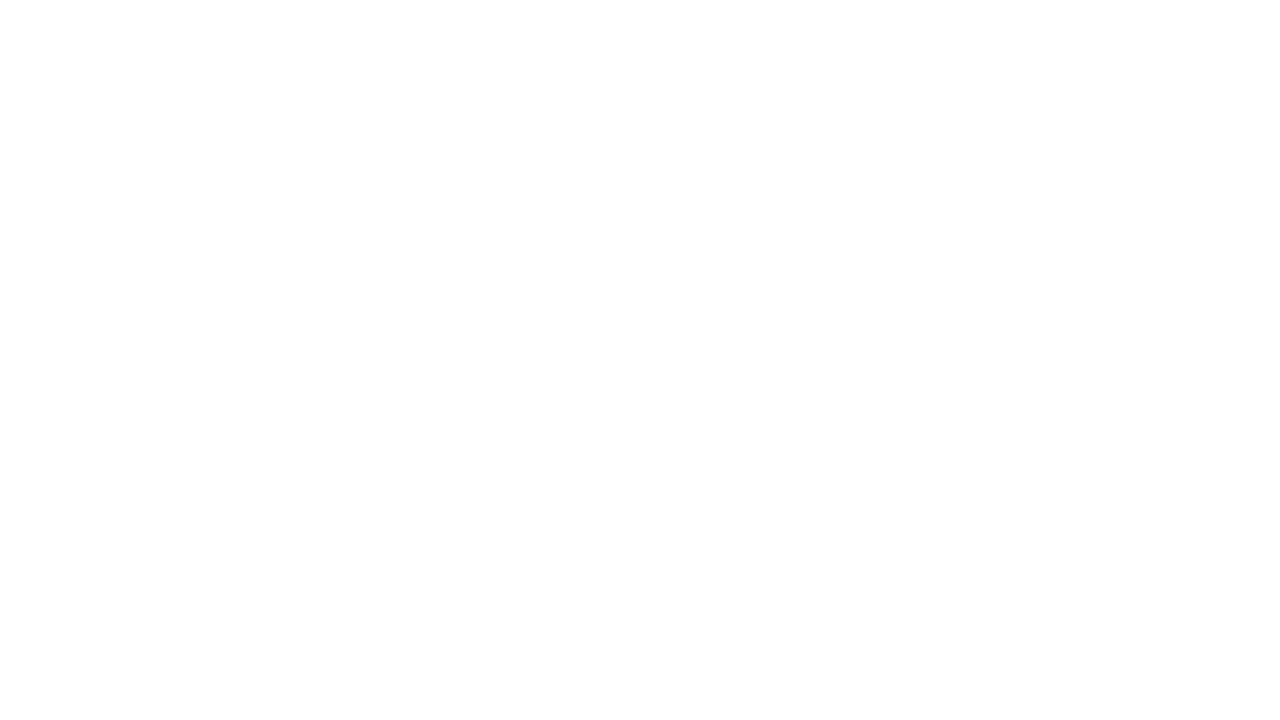

Scrolled back to top of page
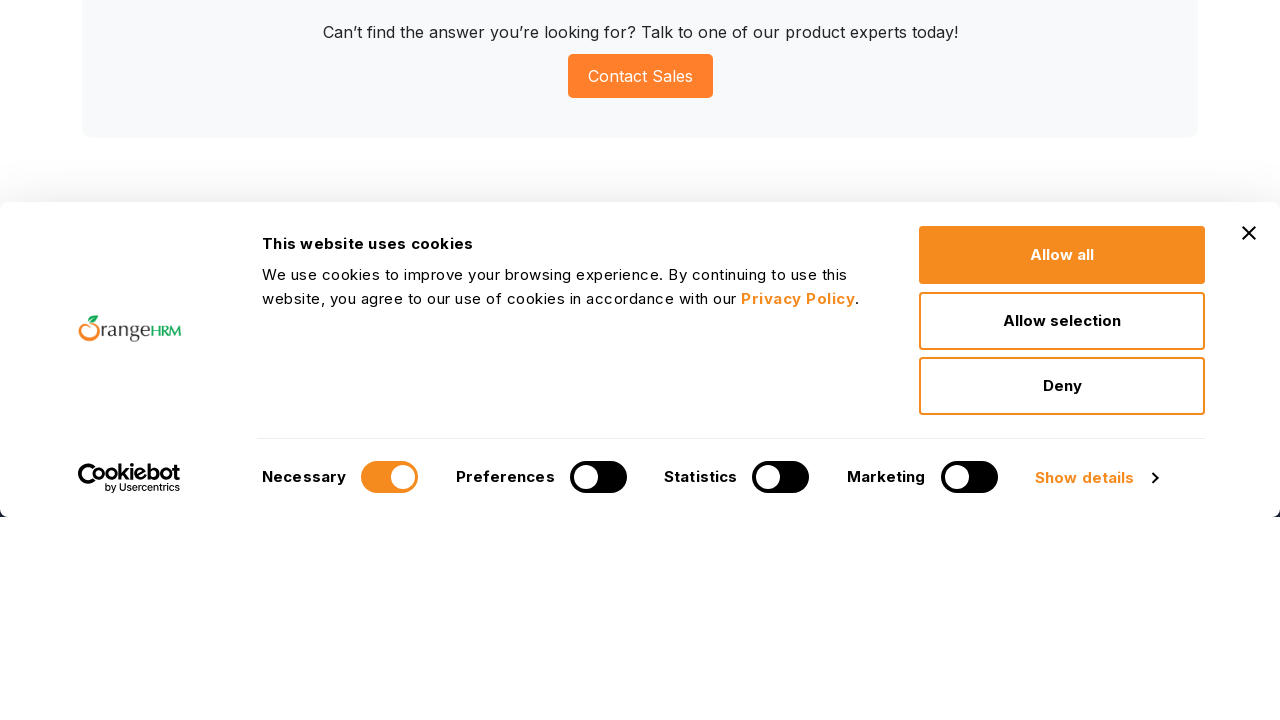

Retrieved final scroll position: 4068px
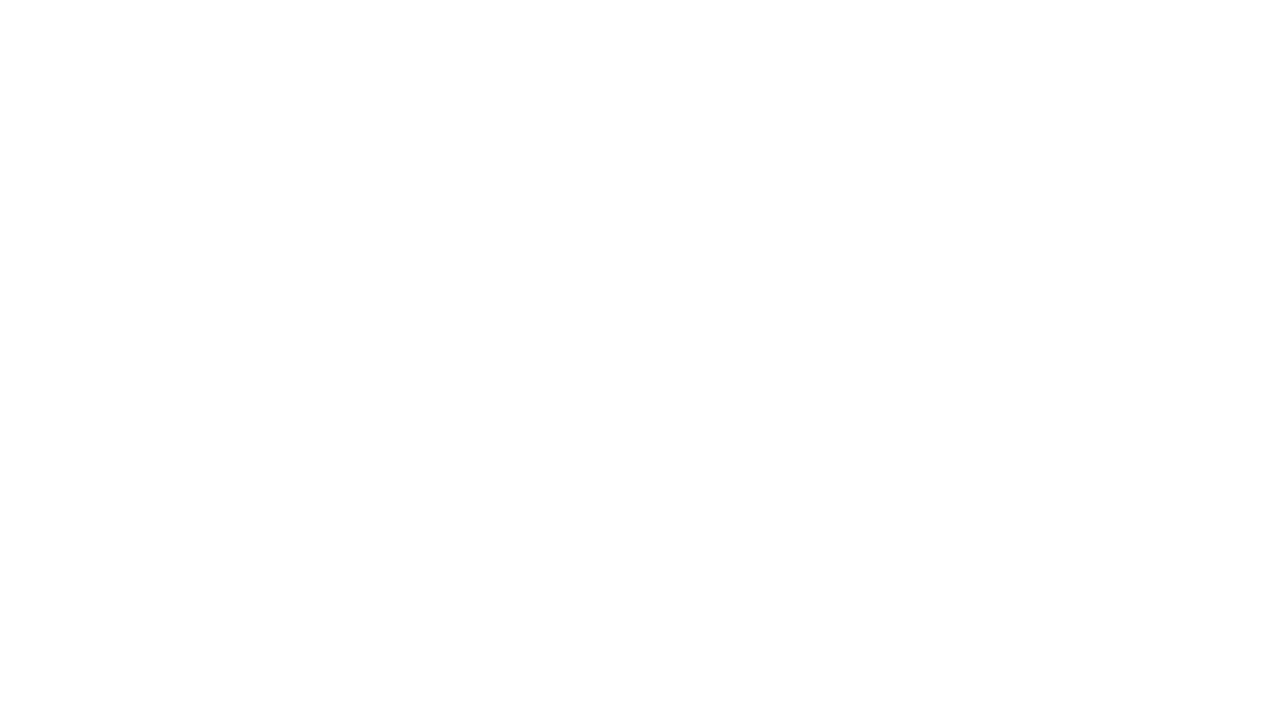

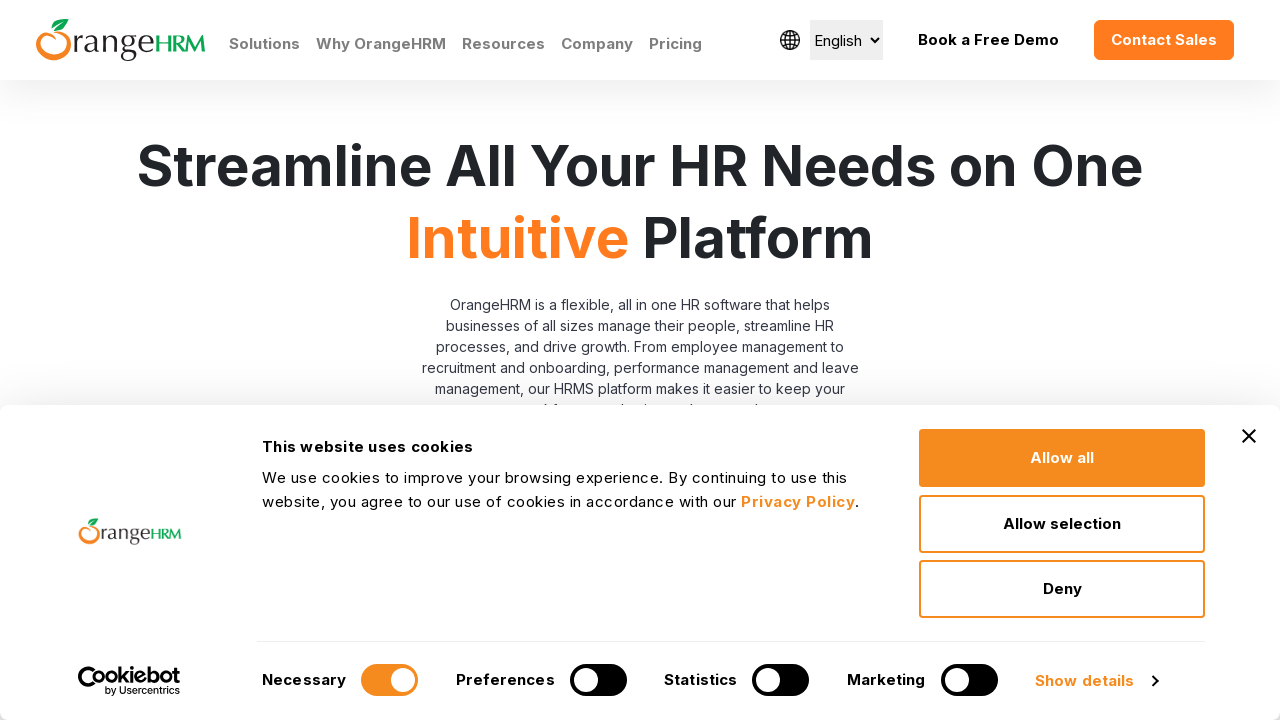